Navigates to Ubuntu homepage and verifies the page title contains "Ubuntu"

Starting URL: http://www.ubuntu.com

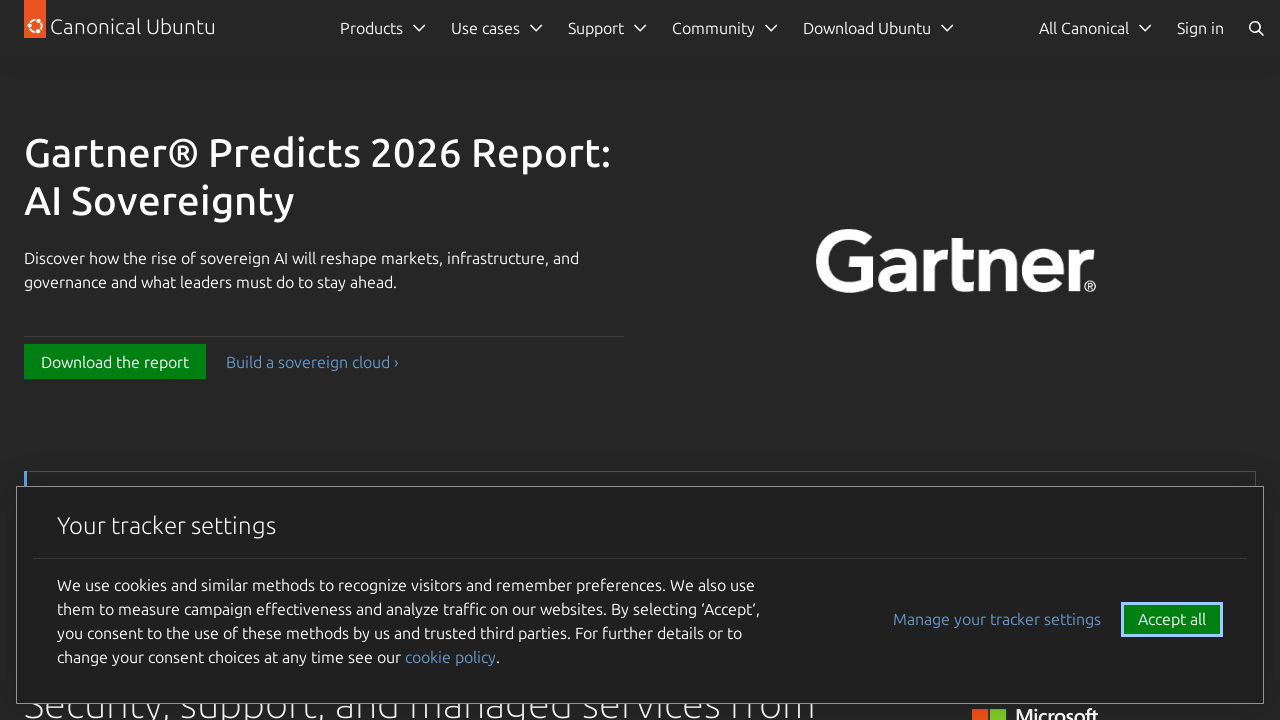

Navigated to Ubuntu homepage at http://www.ubuntu.com
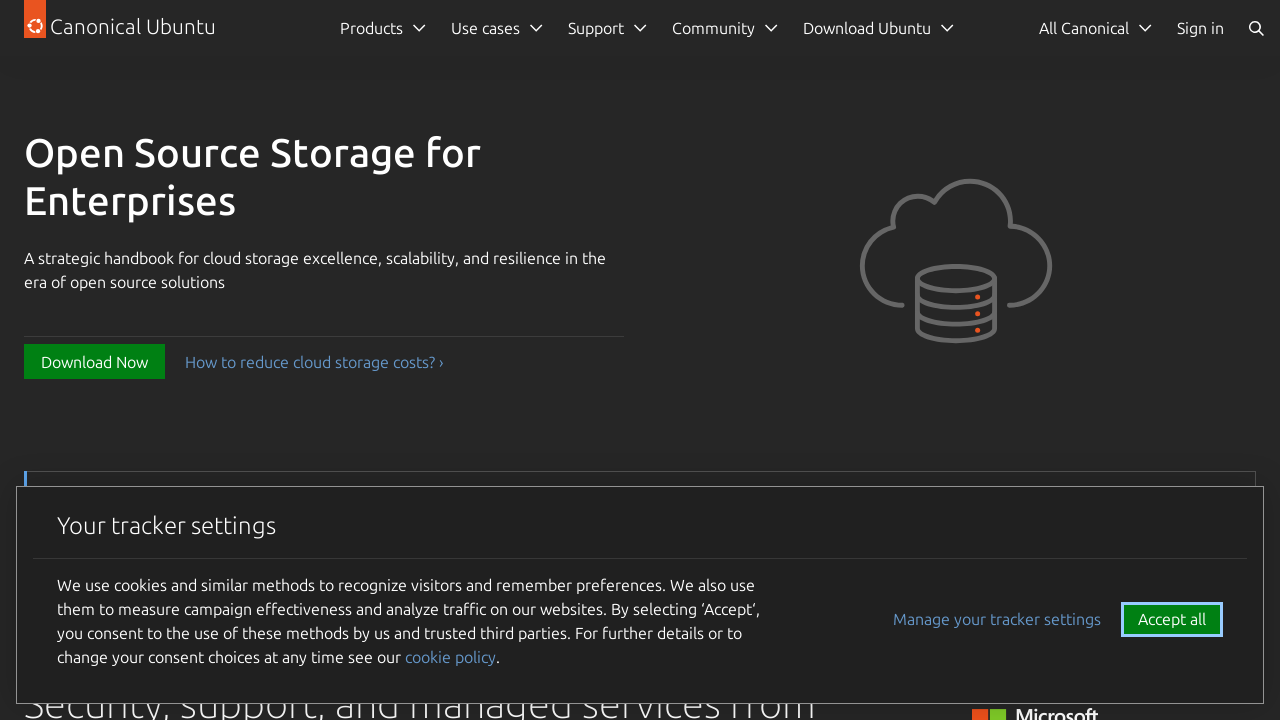

Verified that 'Ubuntu' is present in the page title
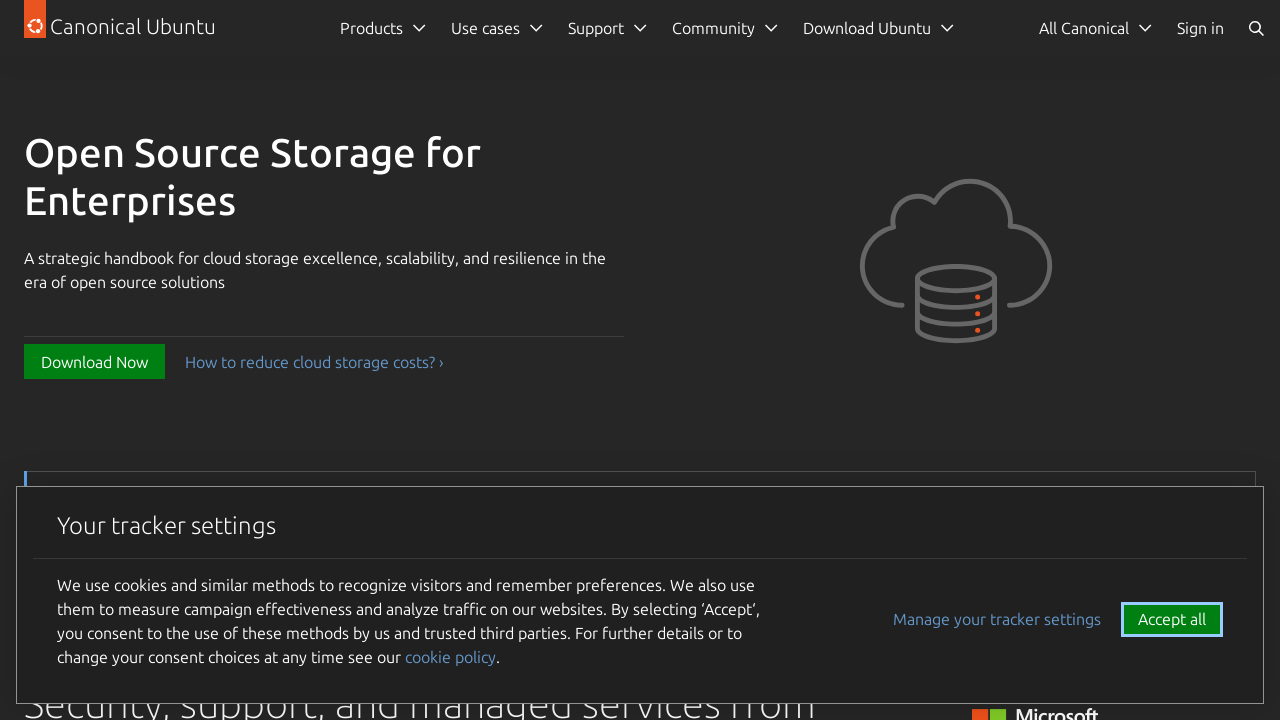

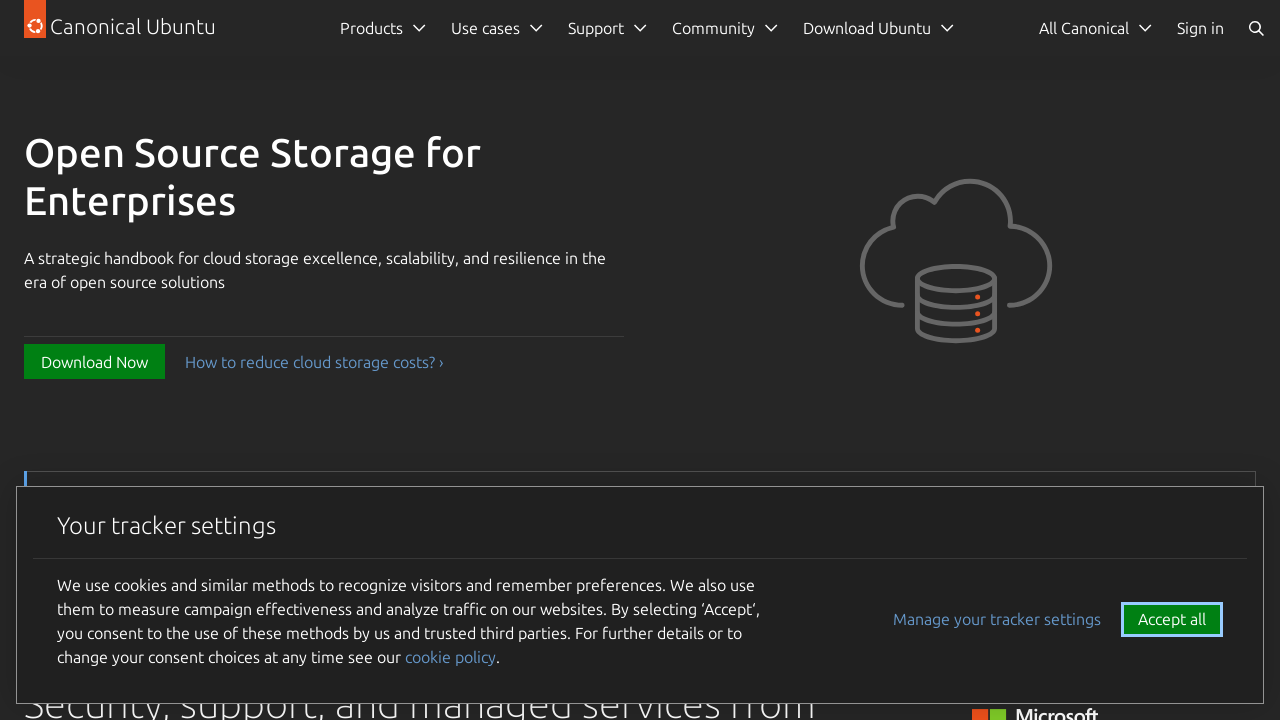